Tests multiple window handling by clicking a "New Window" button, waiting for a popup to open, and verifying that multiple pages are created in the browser context.

Starting URL: https://demoqa.com/browser-windows

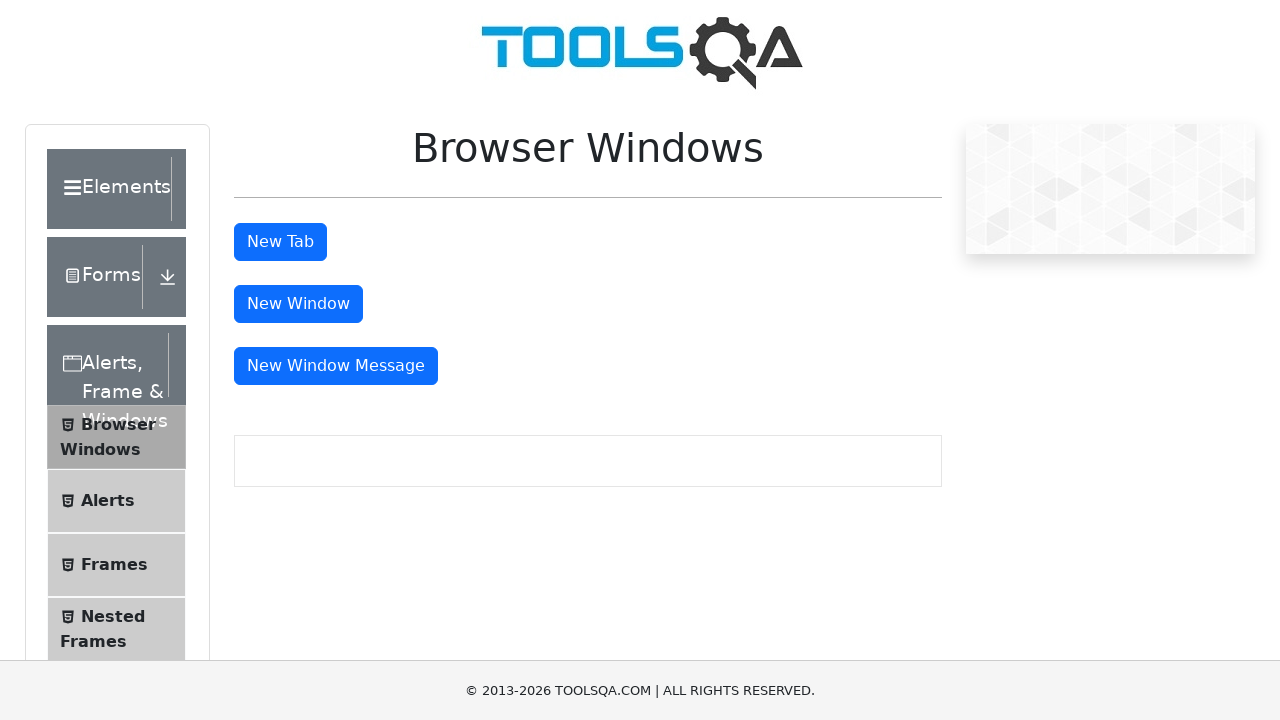

Clicked 'New Window' button to open popup at (298, 304) on internal:text="New Window"i >> nth=0
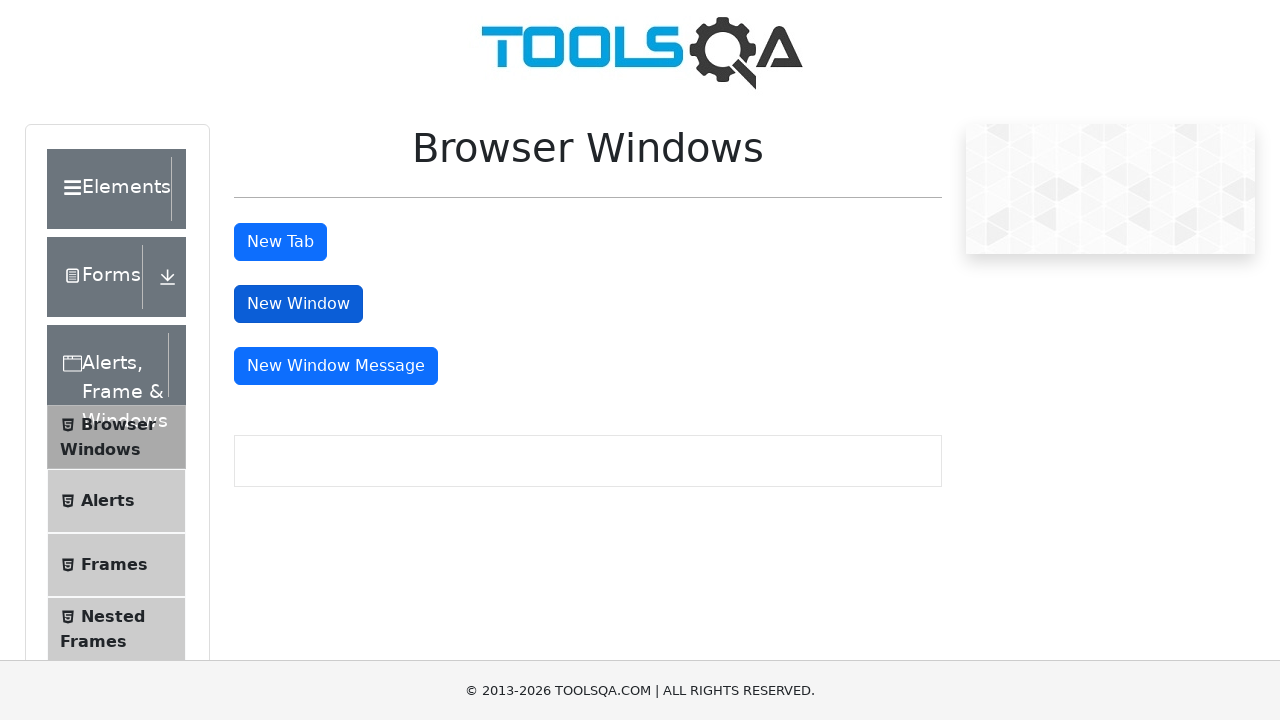

Popup window opened and captured
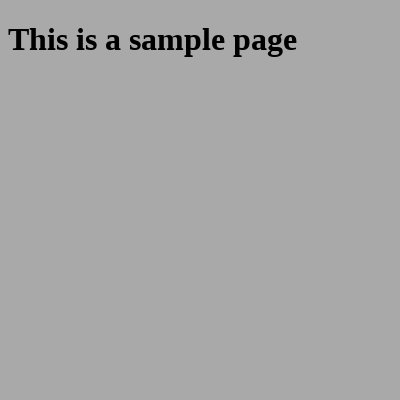

Popup page fully loaded
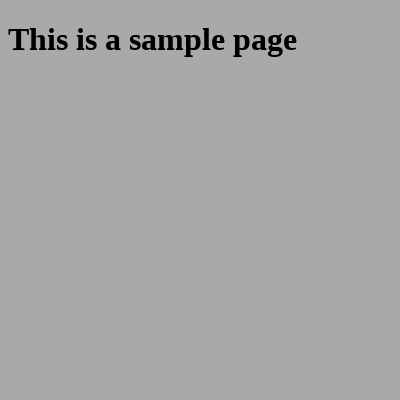

Retrieved all pages in browser context
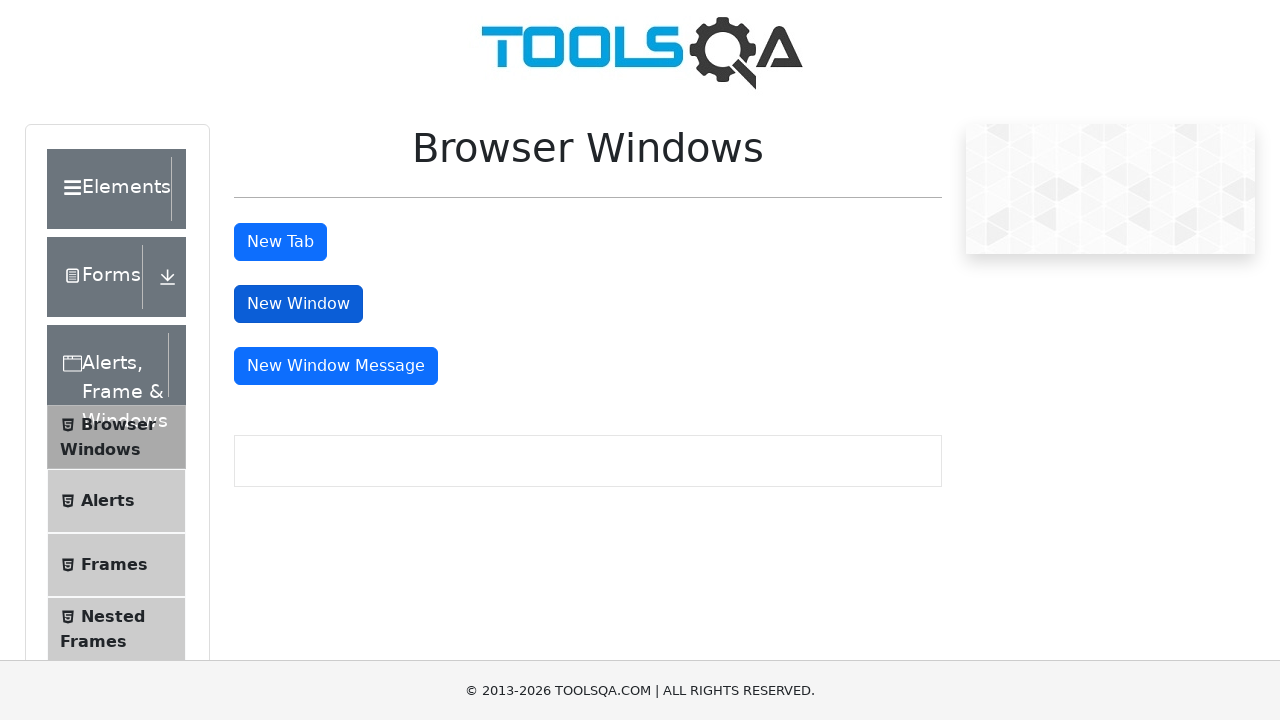

Verified that 2 pages are open in the context
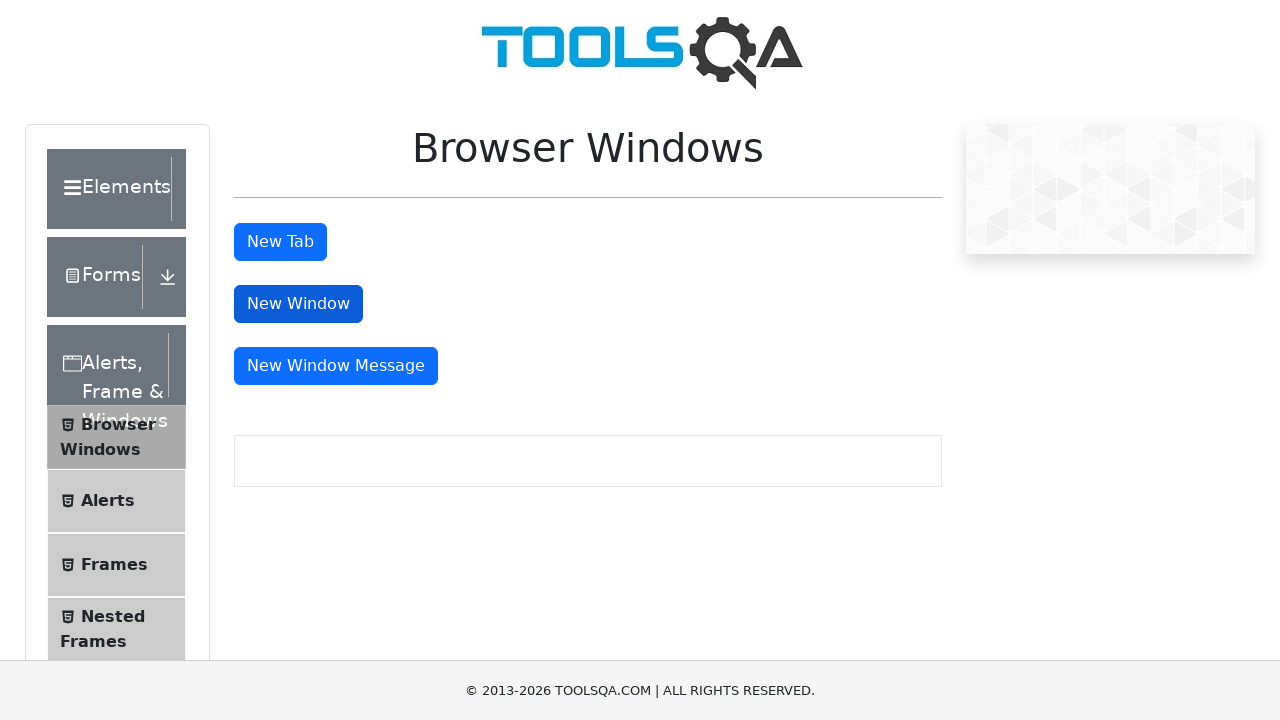

Both pages fully loaded and ready
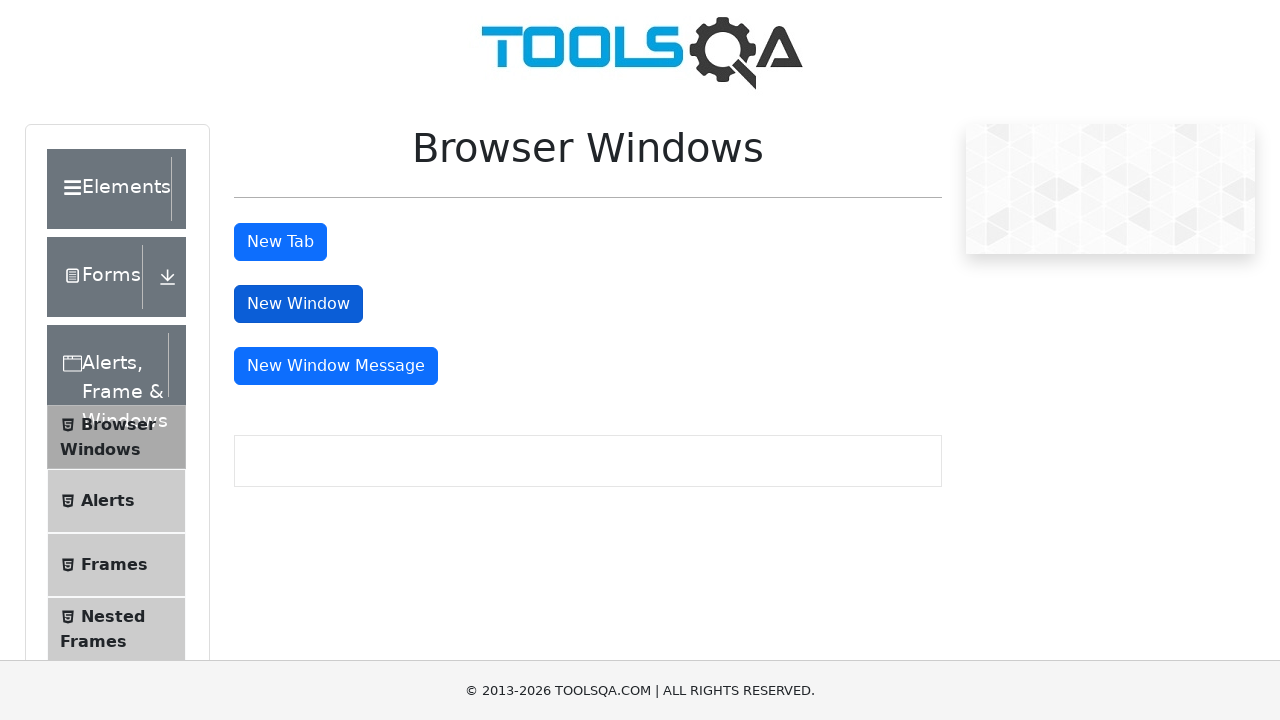

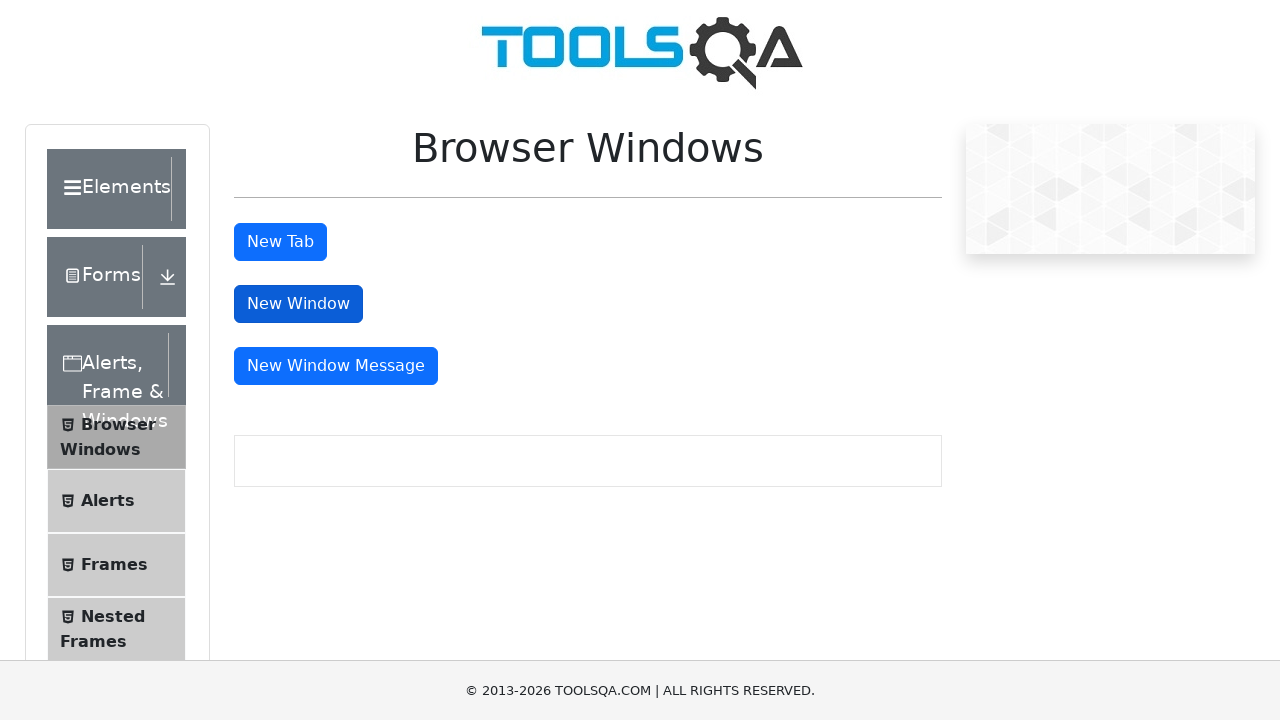